Navigates to JPL Space image page and clicks the full image button to display the featured Mars image

Starting URL: https://data-class-jpl-space.s3.amazonaws.com/JPL_Space/index.html

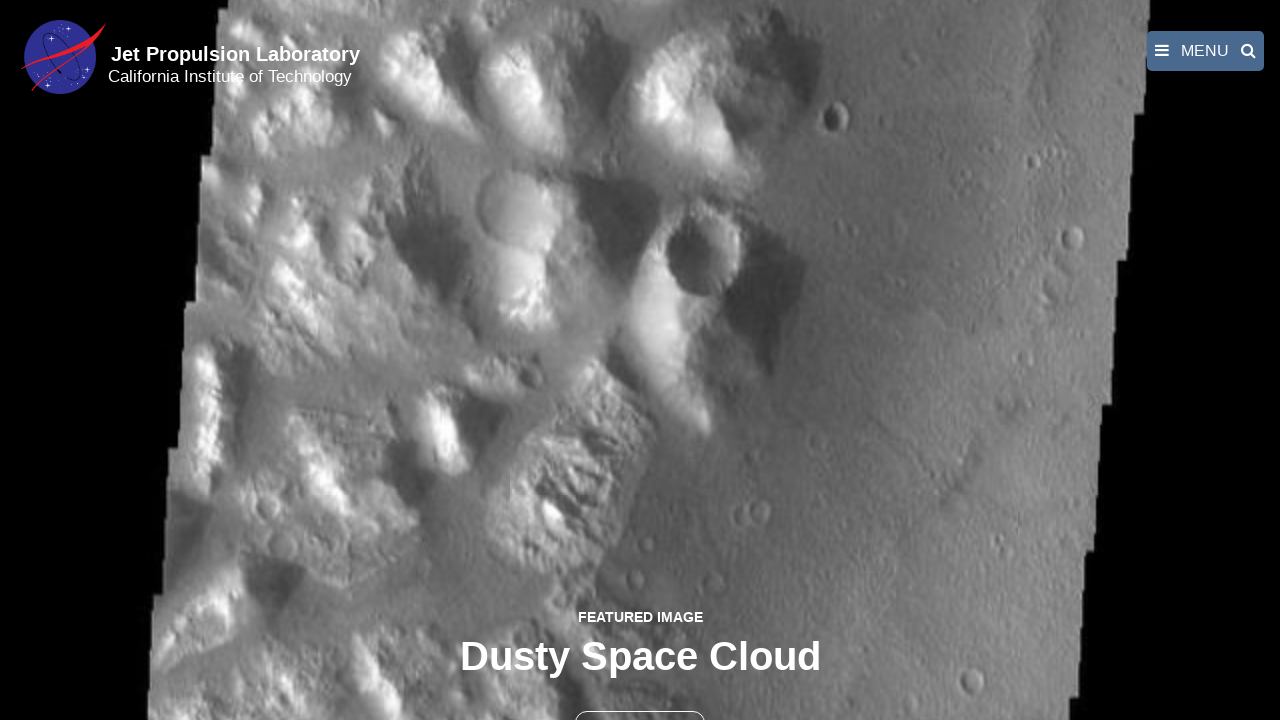

Navigated to JPL Space image page
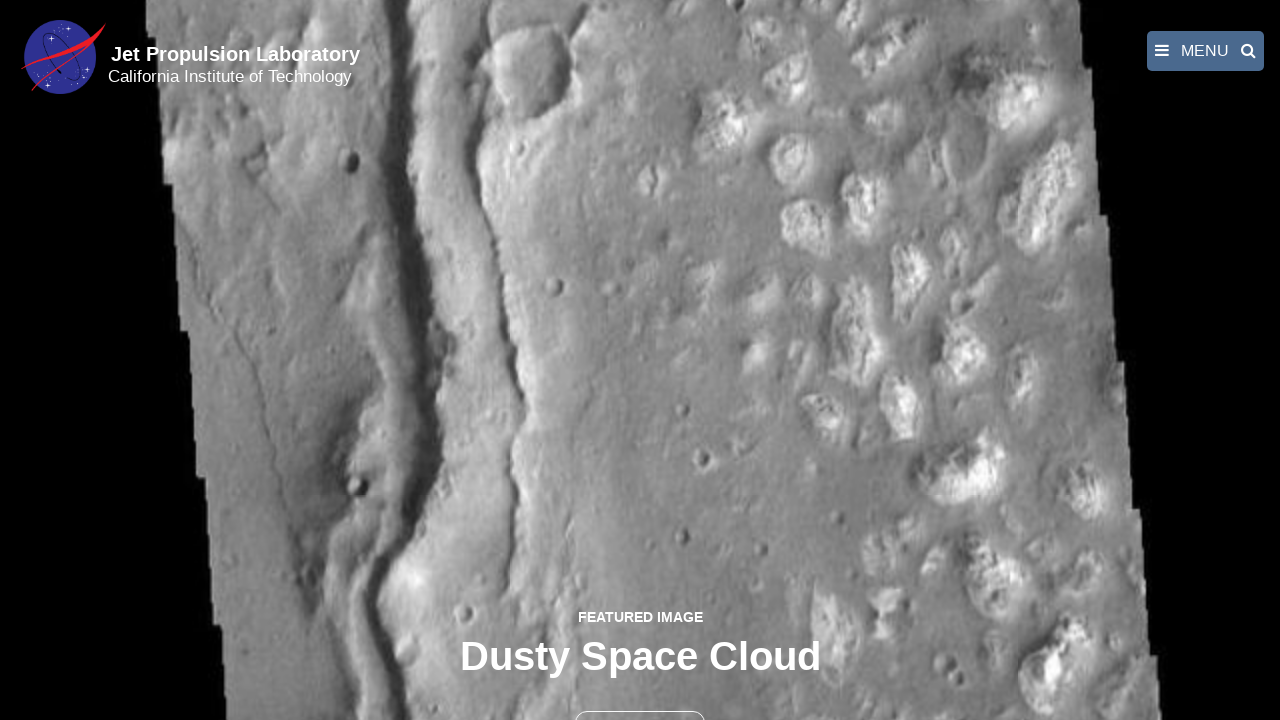

Clicked the full image button to display featured Mars image at (640, 699) on button >> nth=1
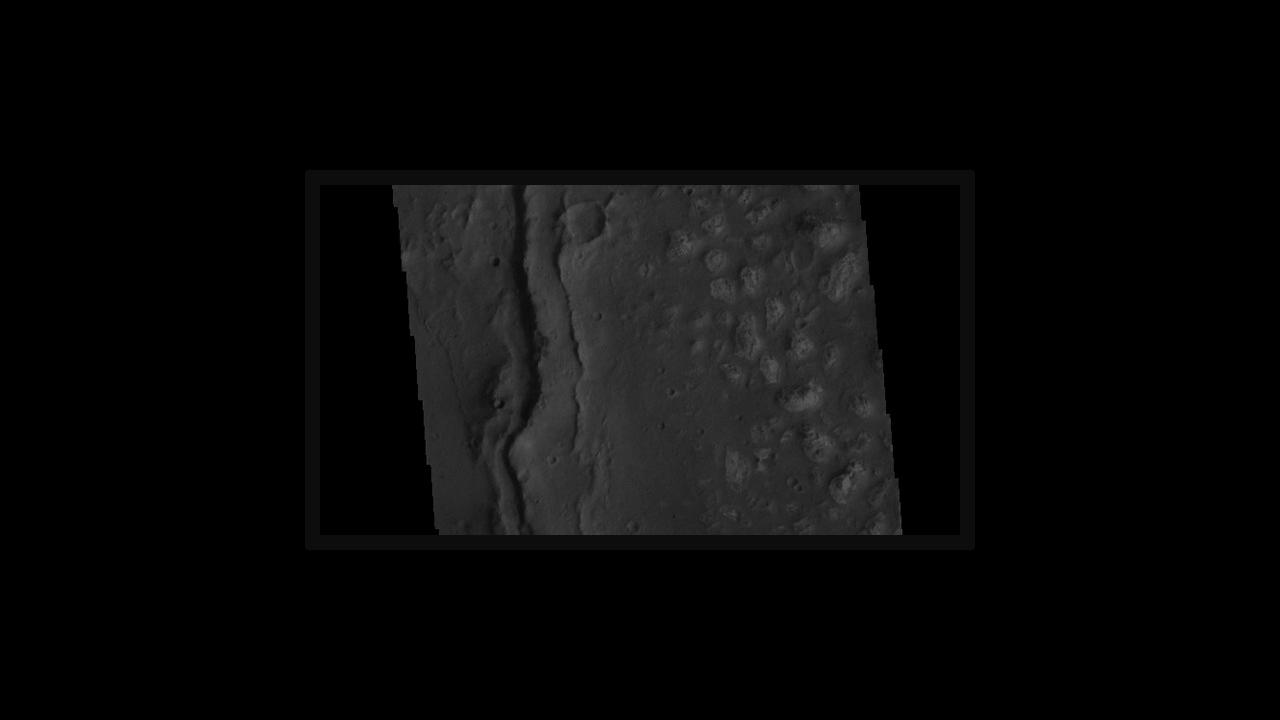

Full featured Mars image loaded and displayed
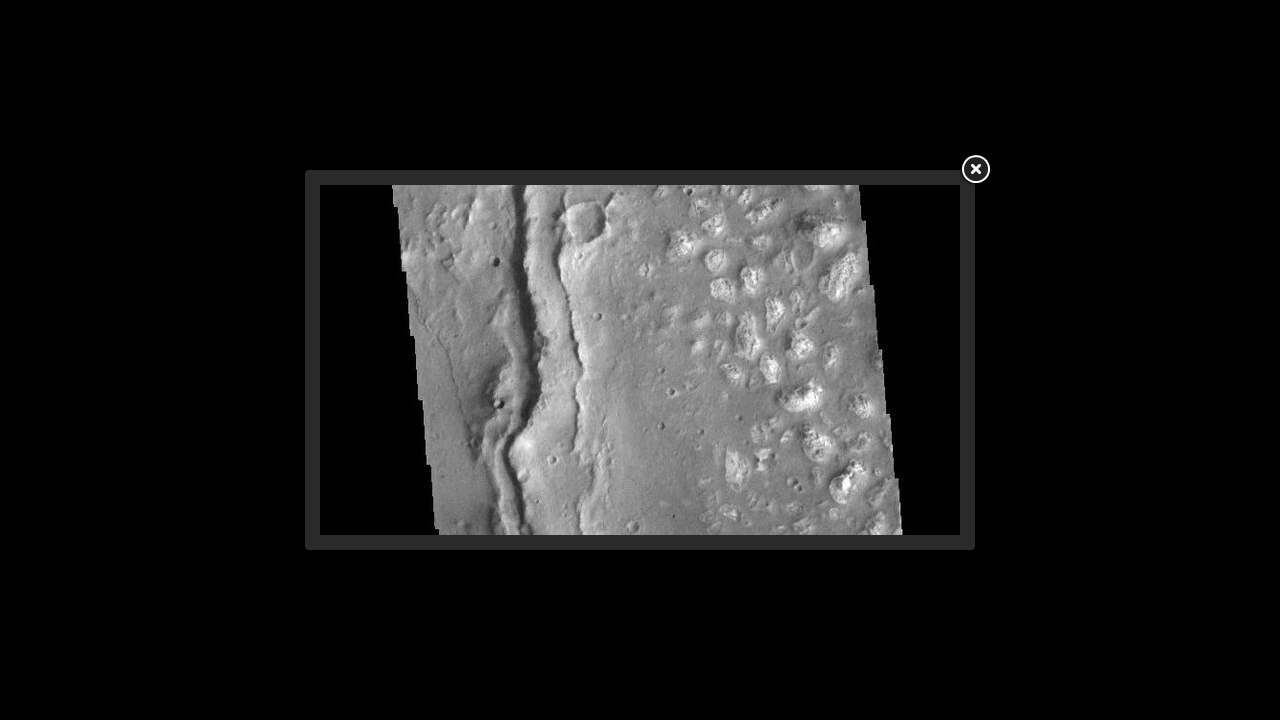

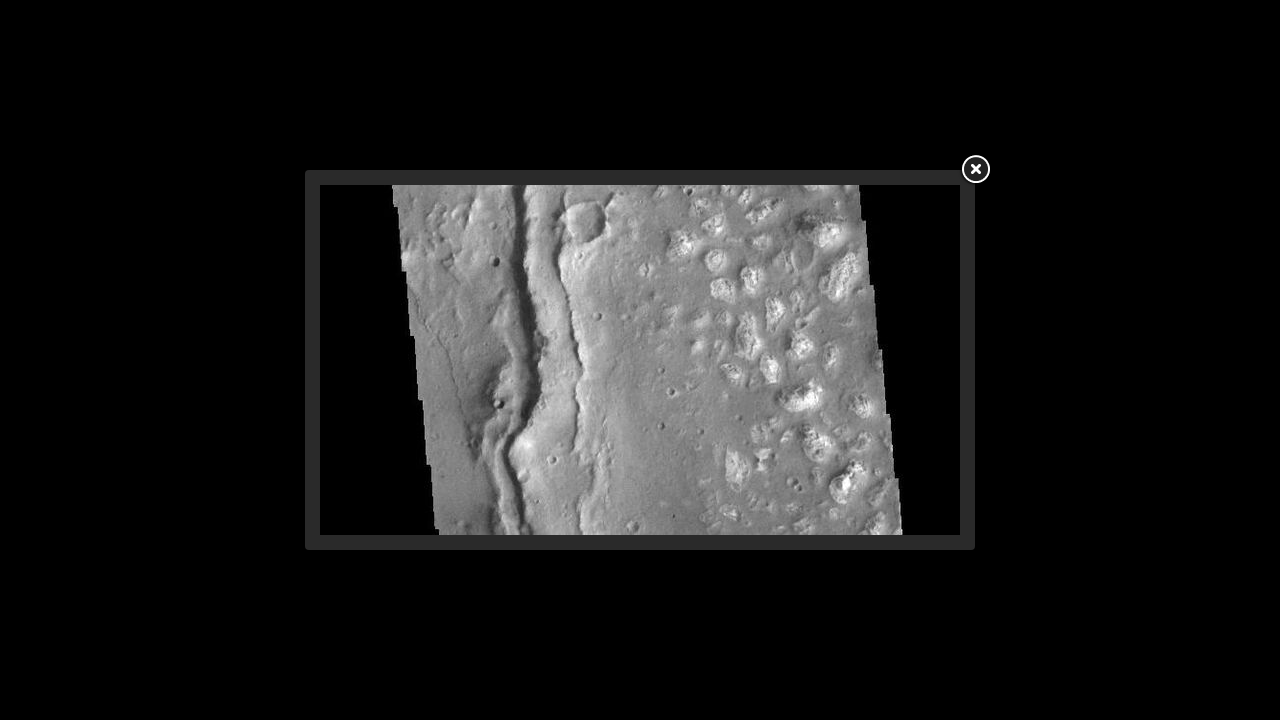